Tests opening a new window by clicking the open window button

Starting URL: https://rahulshettyacademy.com/AutomationPractice/

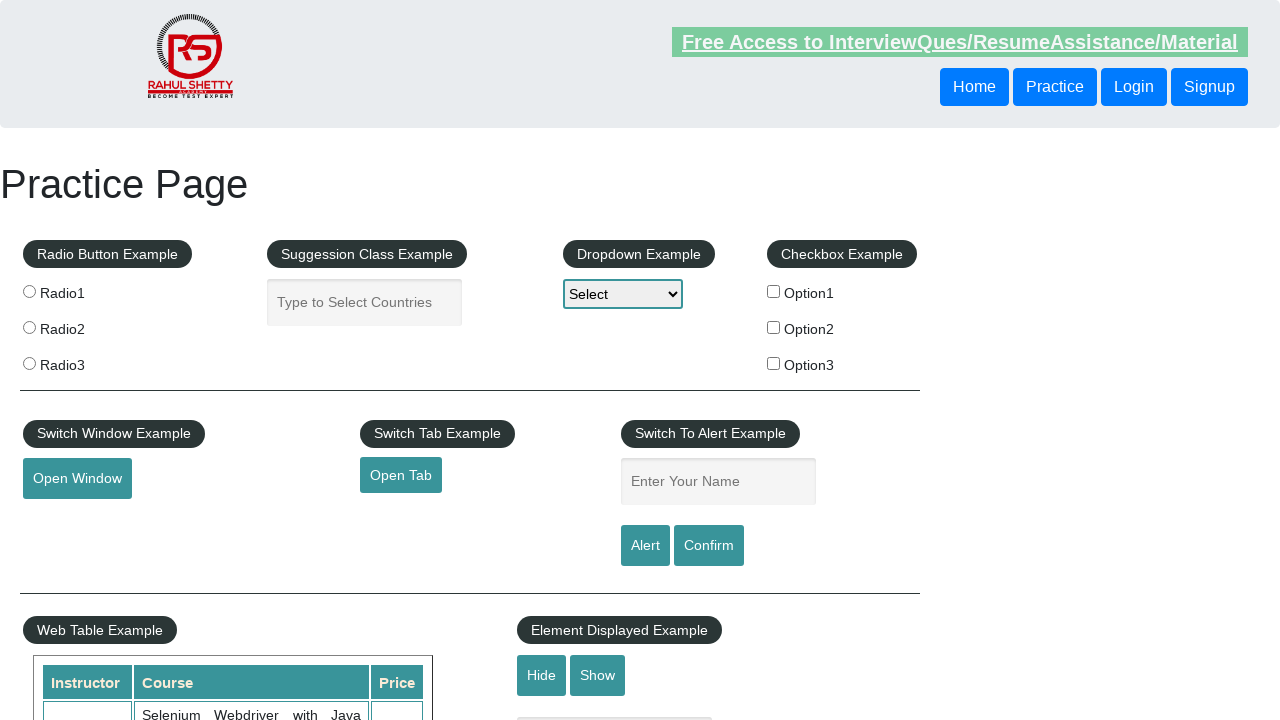

Clicked 'Open Window' button to open a new window at (77, 479) on #openwindow
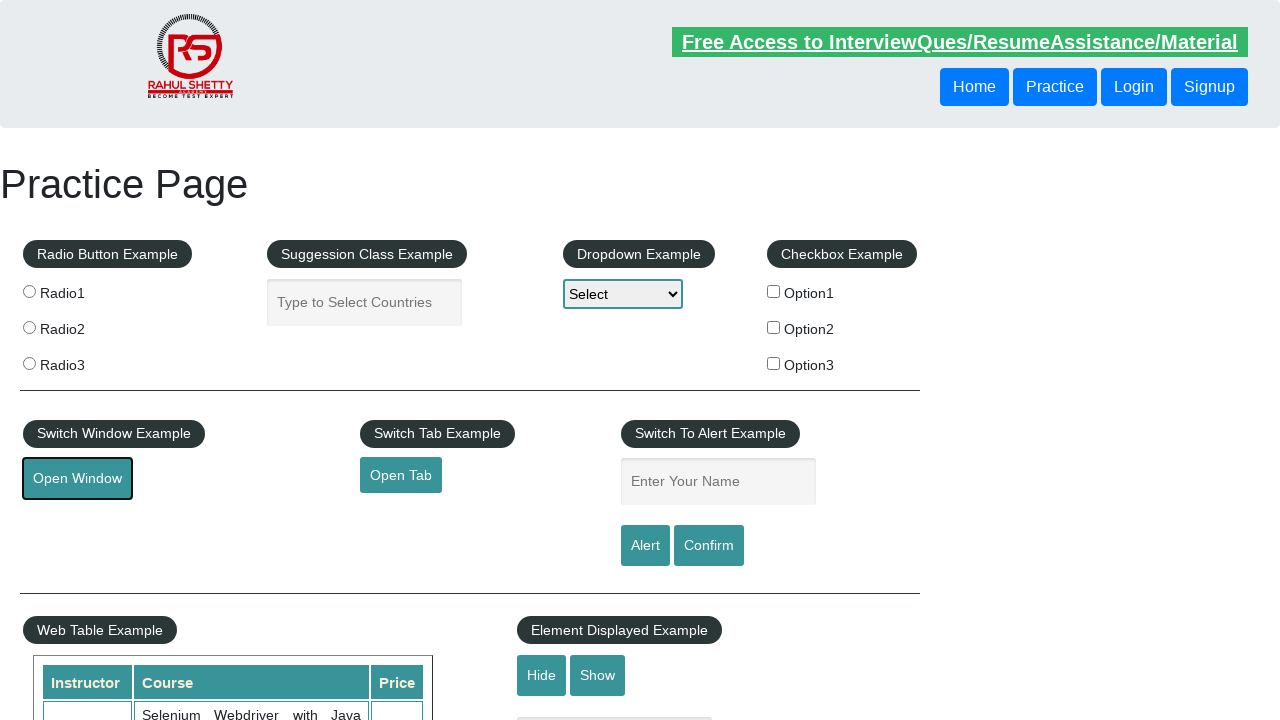

Waited 2 seconds for new window to be created
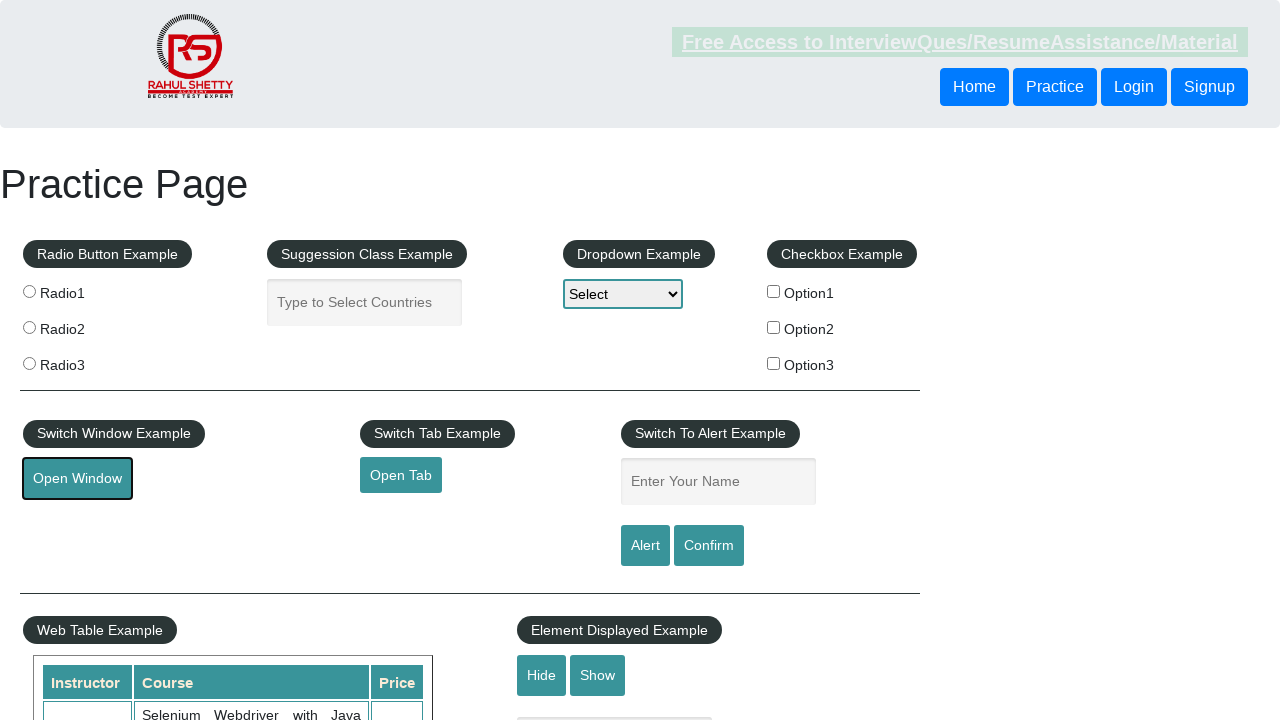

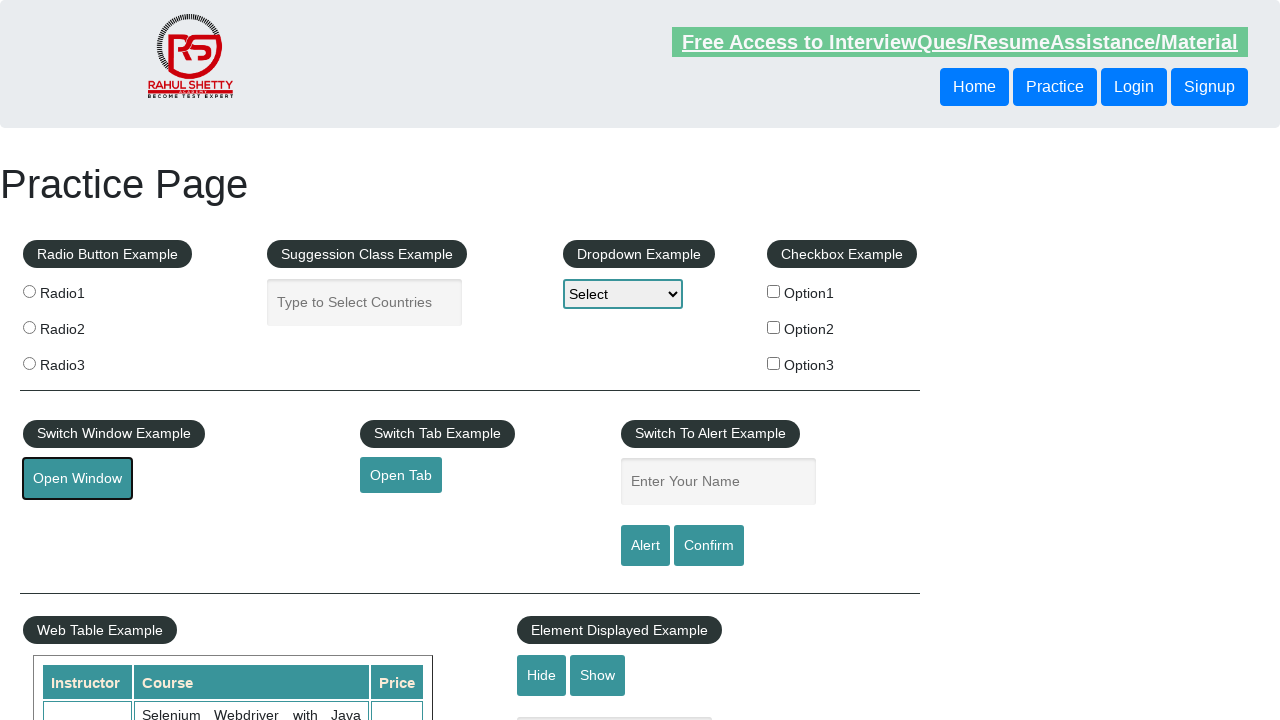